Tests child window handling by clicking a document link that opens a new page, extracting text from the new page, parsing a domain from it, and filling it into a username field on the original page

Starting URL: https://rahulshettyacademy.com/loginpagePractise/

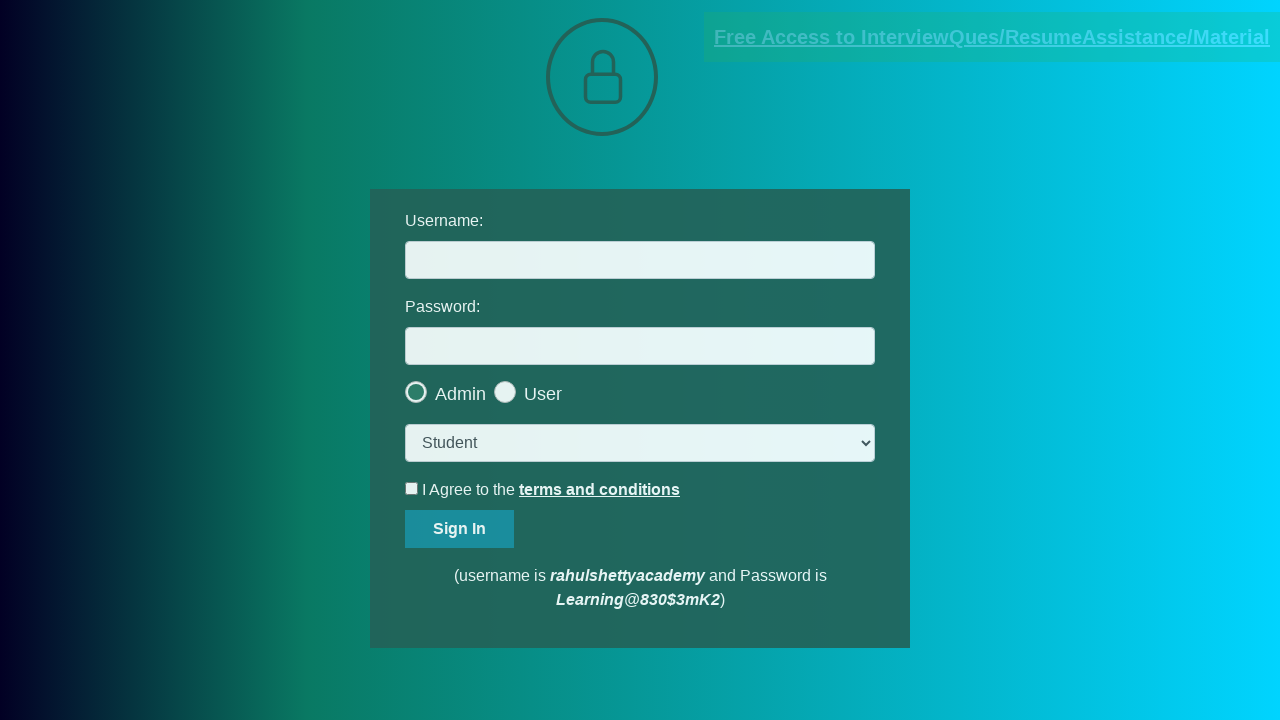

Located the documents request link
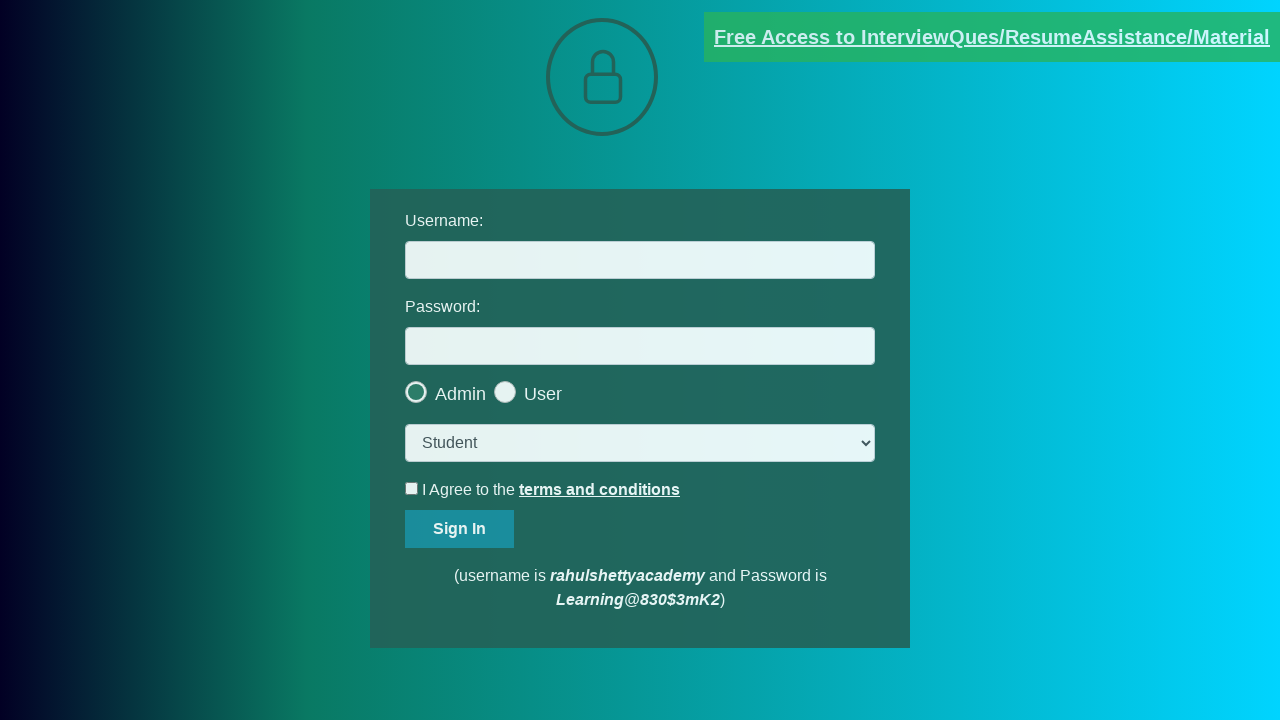

Clicked documents request link to open new page at (992, 37) on [href*='documents-request']
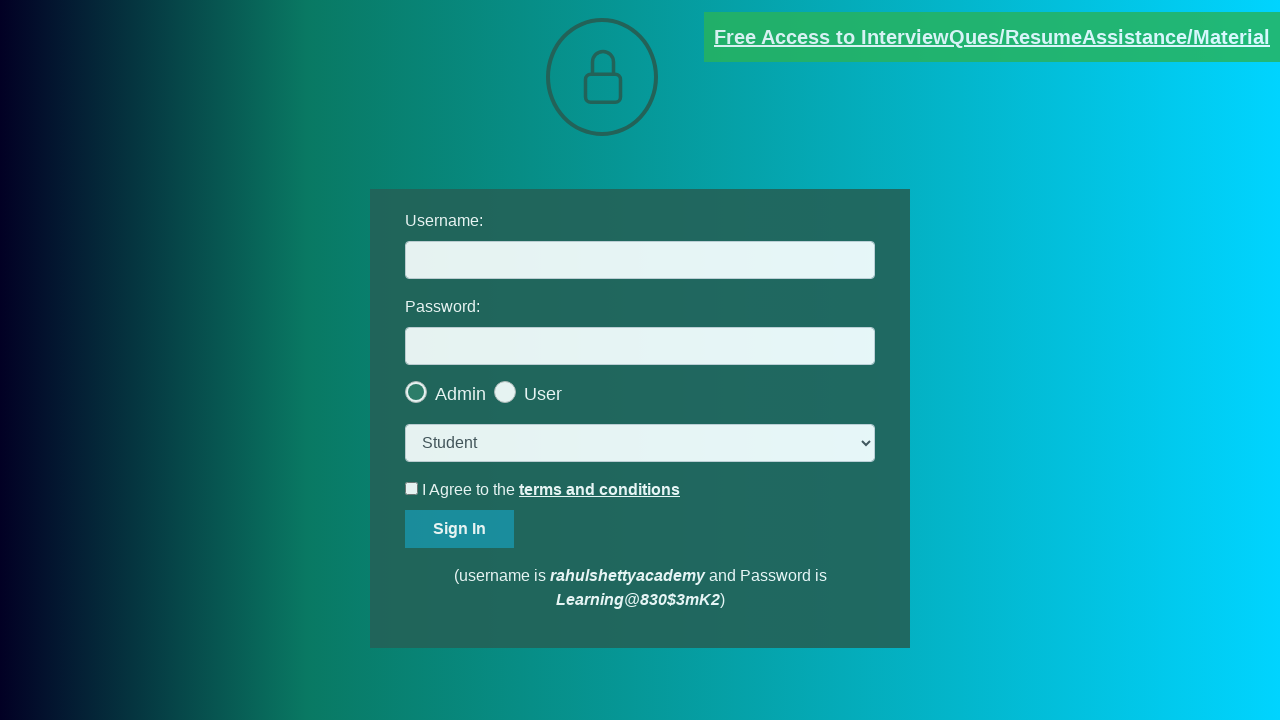

New page opened and captured
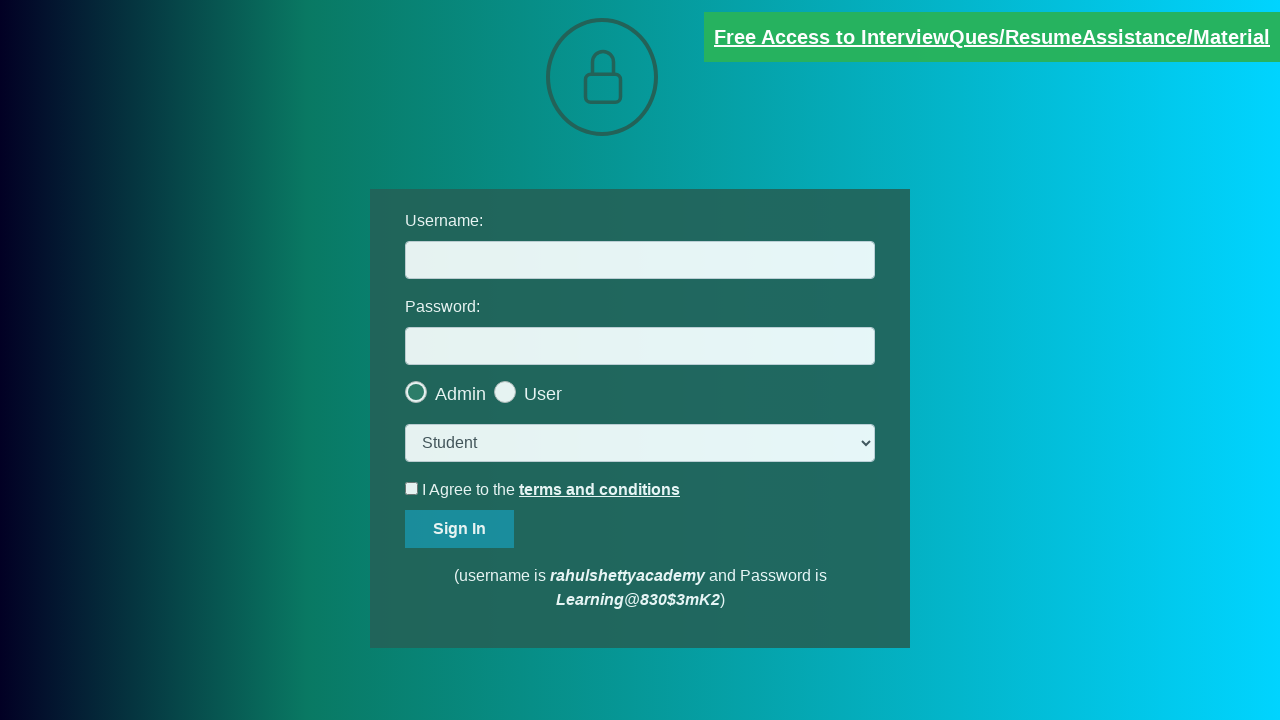

New page fully loaded
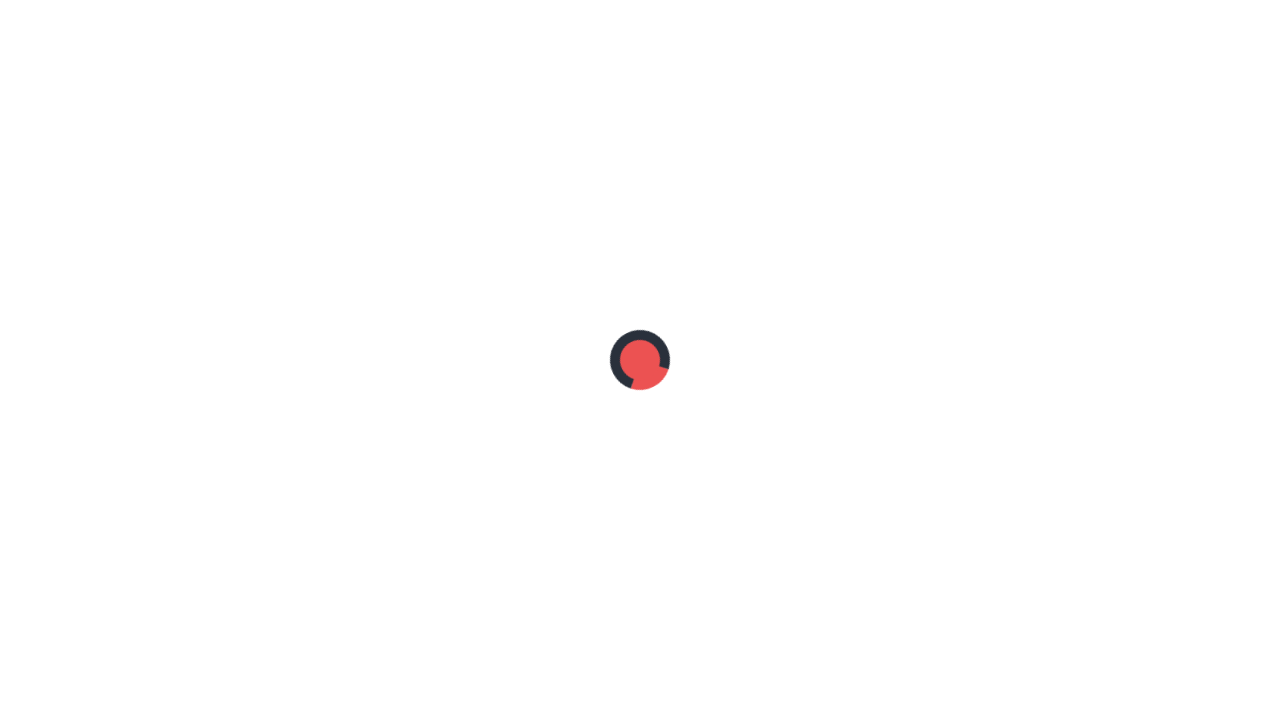

Extracted text from red class element on new page
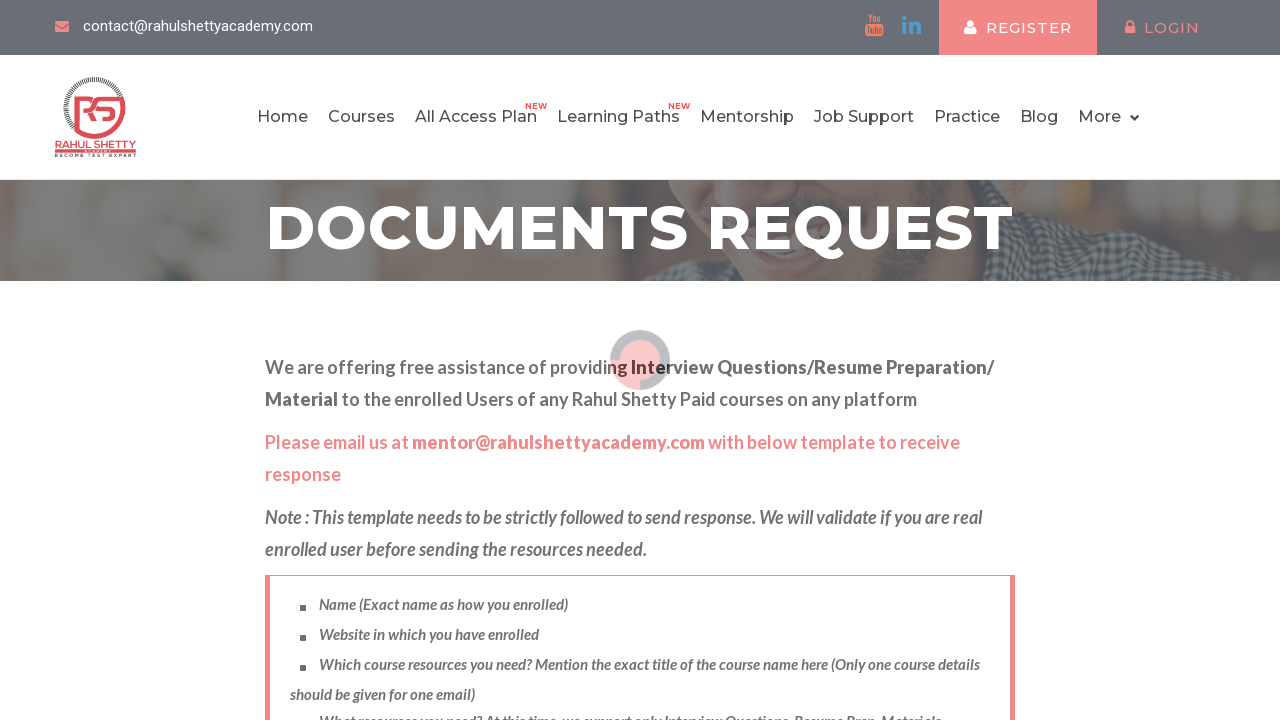

Parsed domain from text: rahulshettyacademy.com
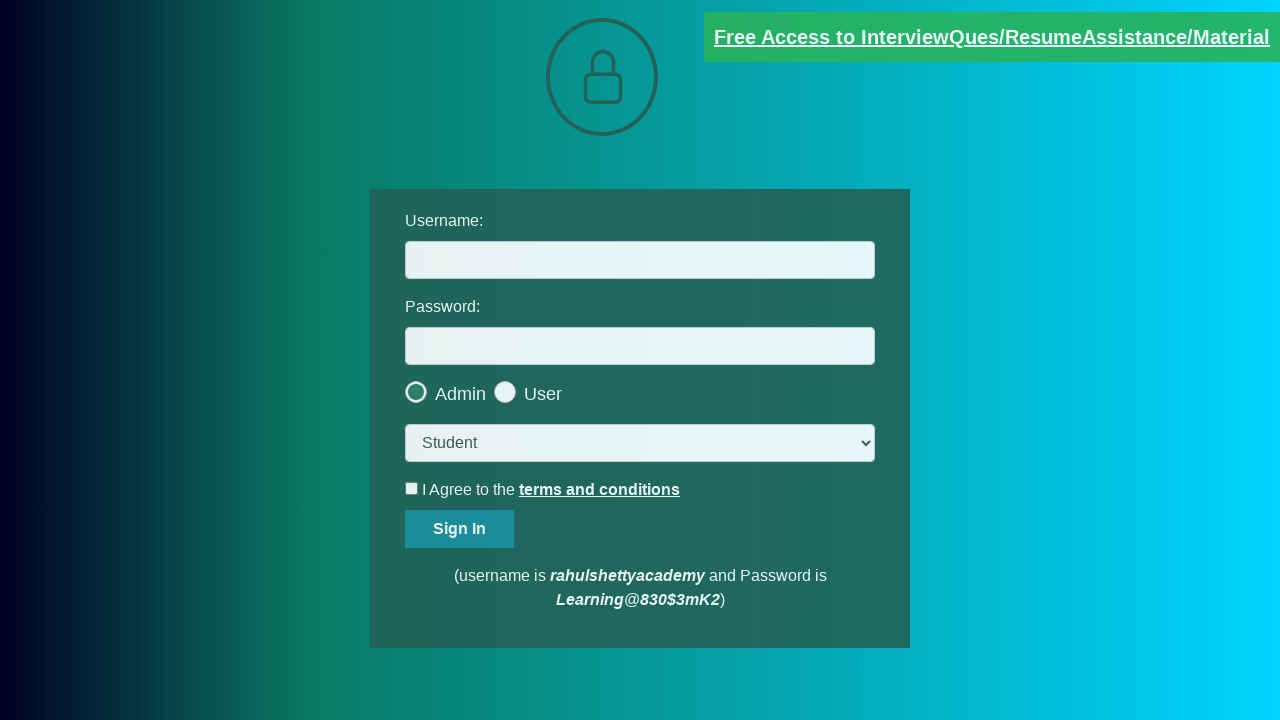

Filled username field with domain: rahulshettyacademy.com on #username
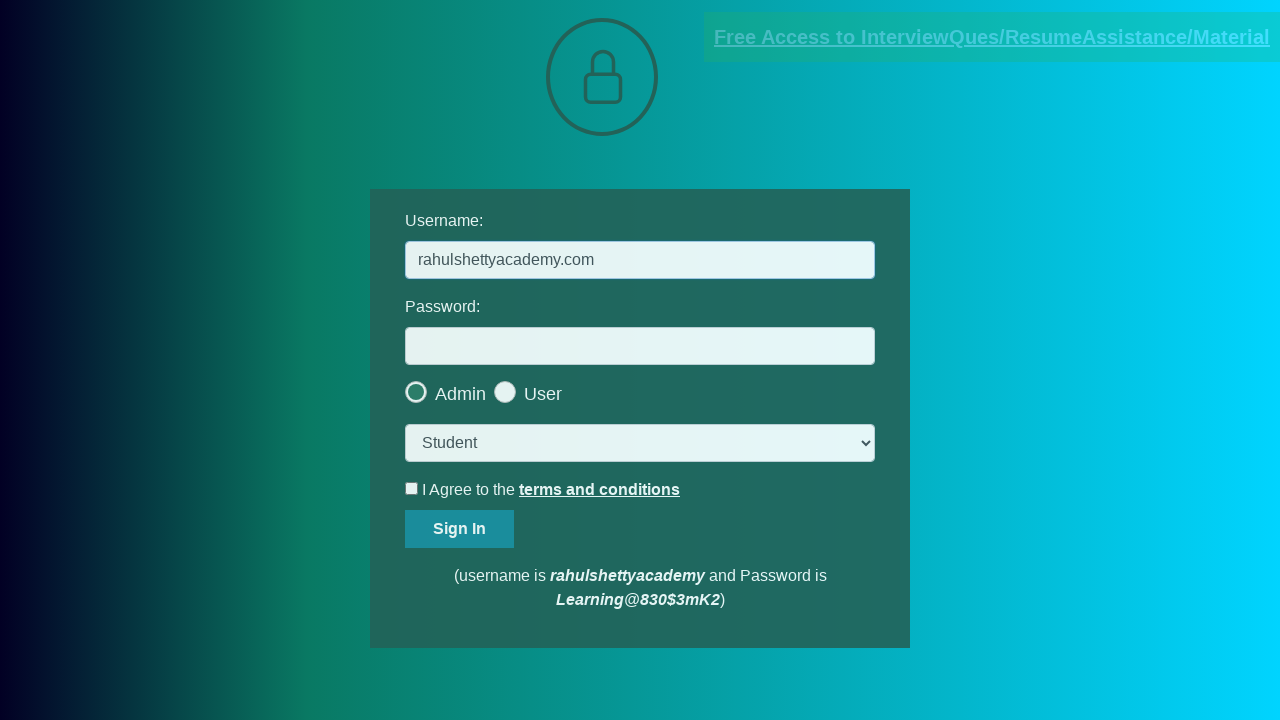

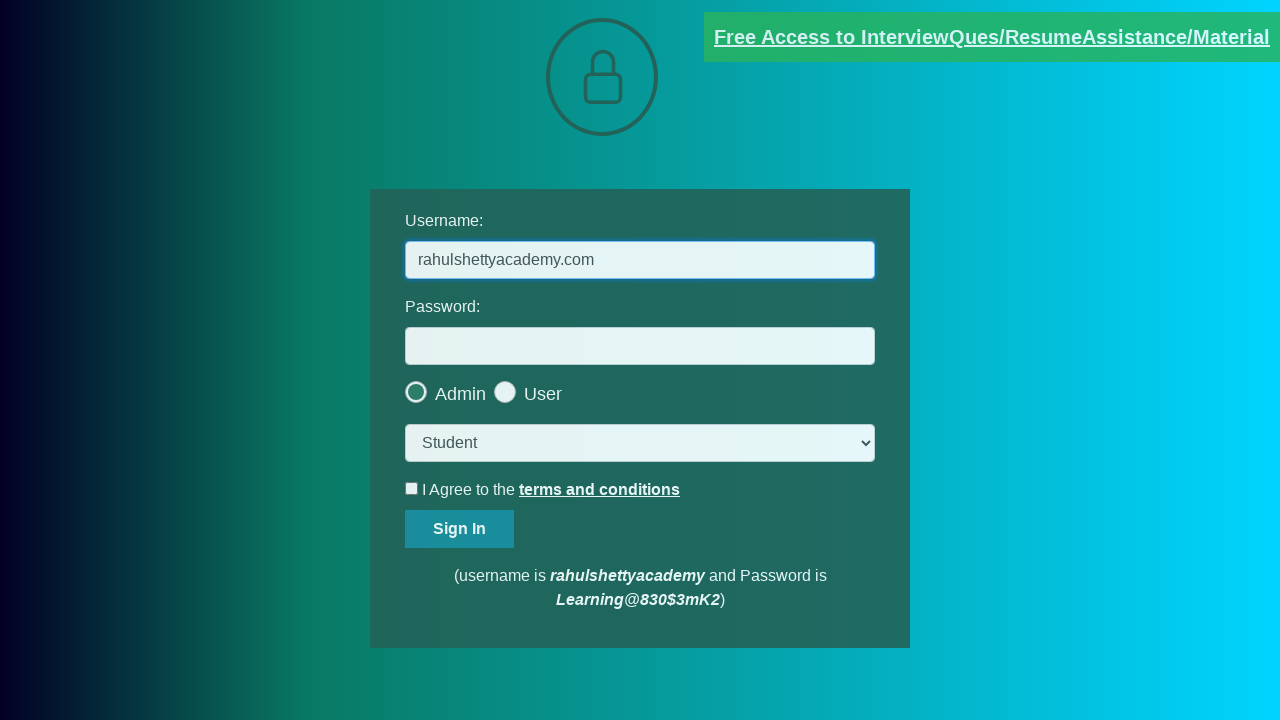